Uses a for loop retry mechanism to handle stale element references when interacting with elements

Starting URL: https://www.lambdatest.com/selenium-playground/

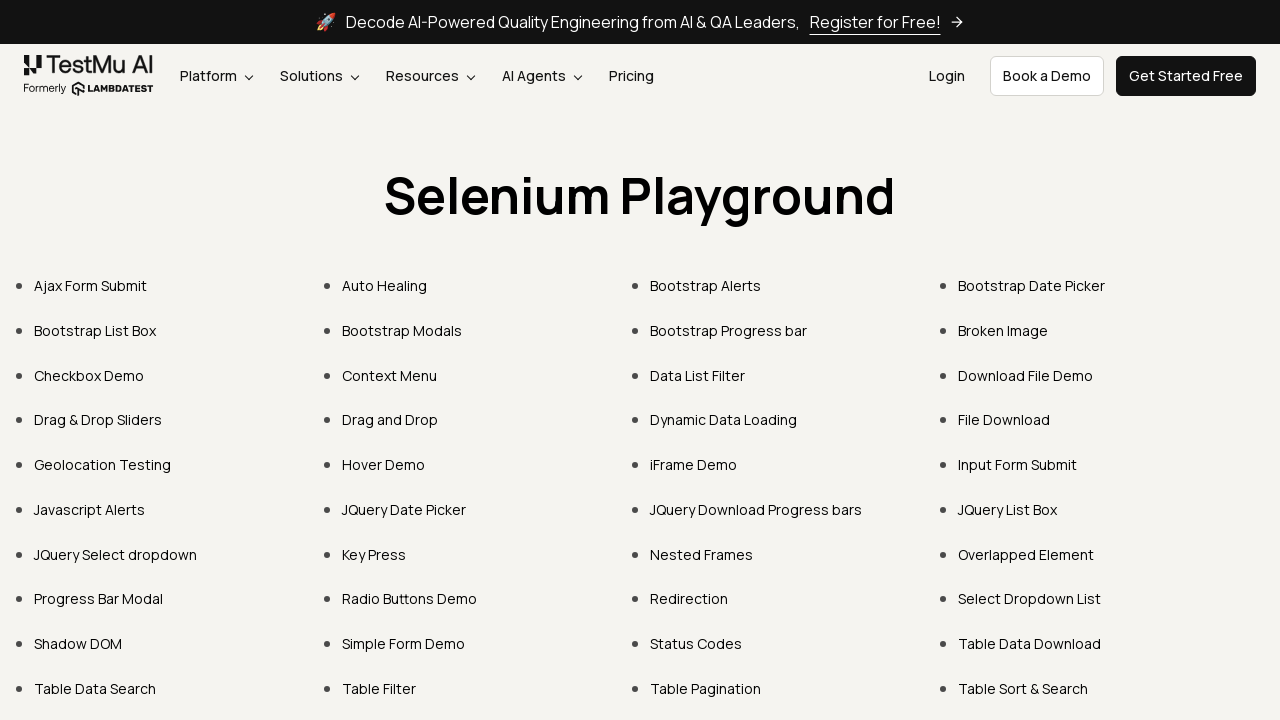

Clicked on 'Table Data Search' link at (95, 688) on text='Table Data Search'
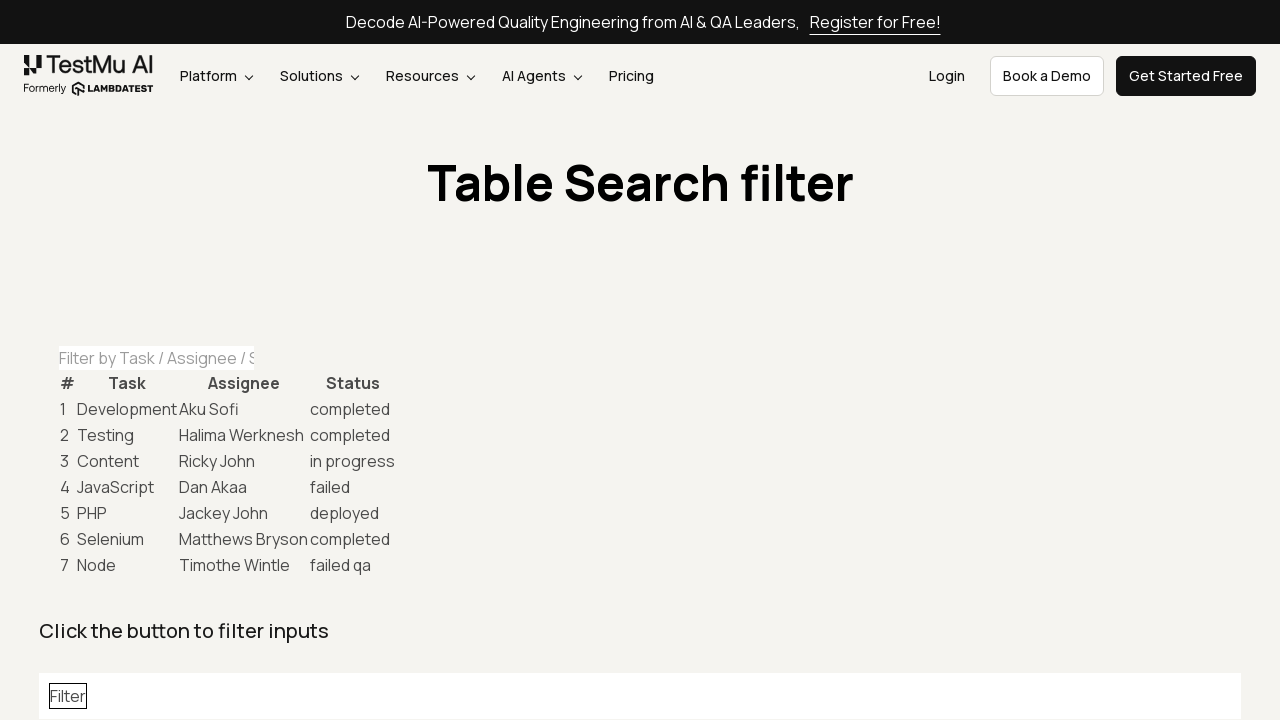

Filled filter field with 'in progress' on #task-table-filter
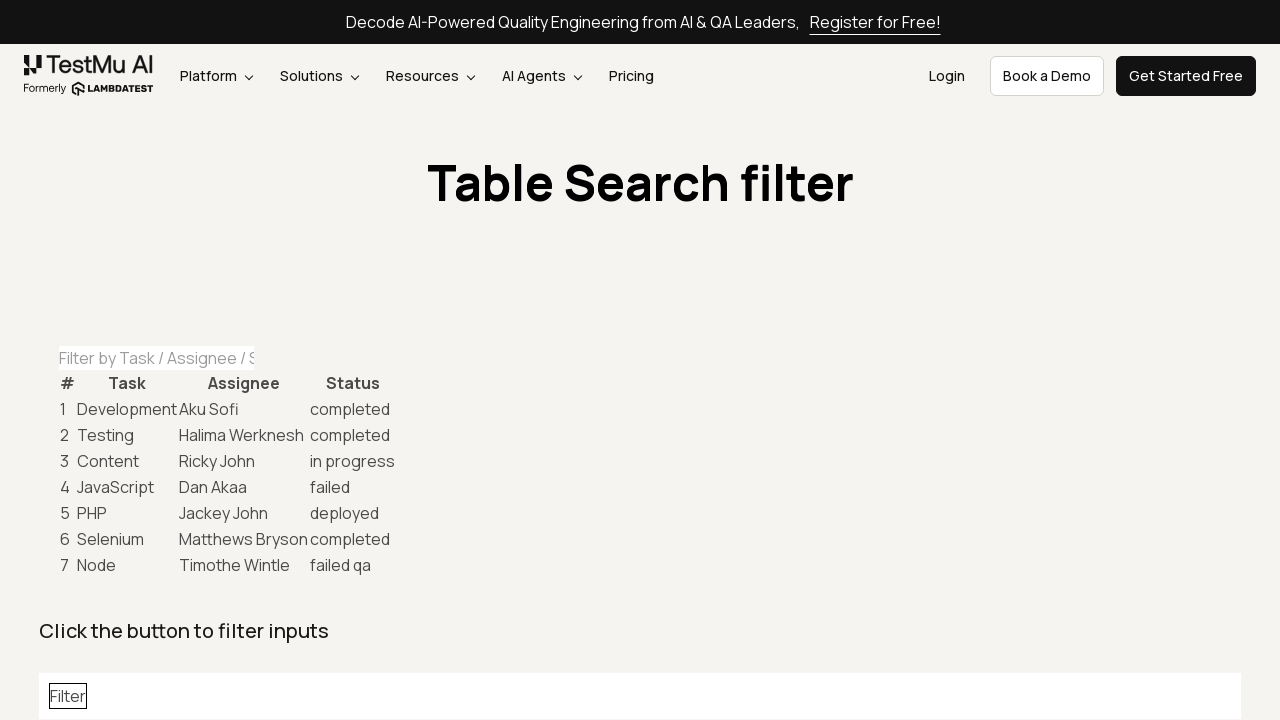

Navigated back to previous page
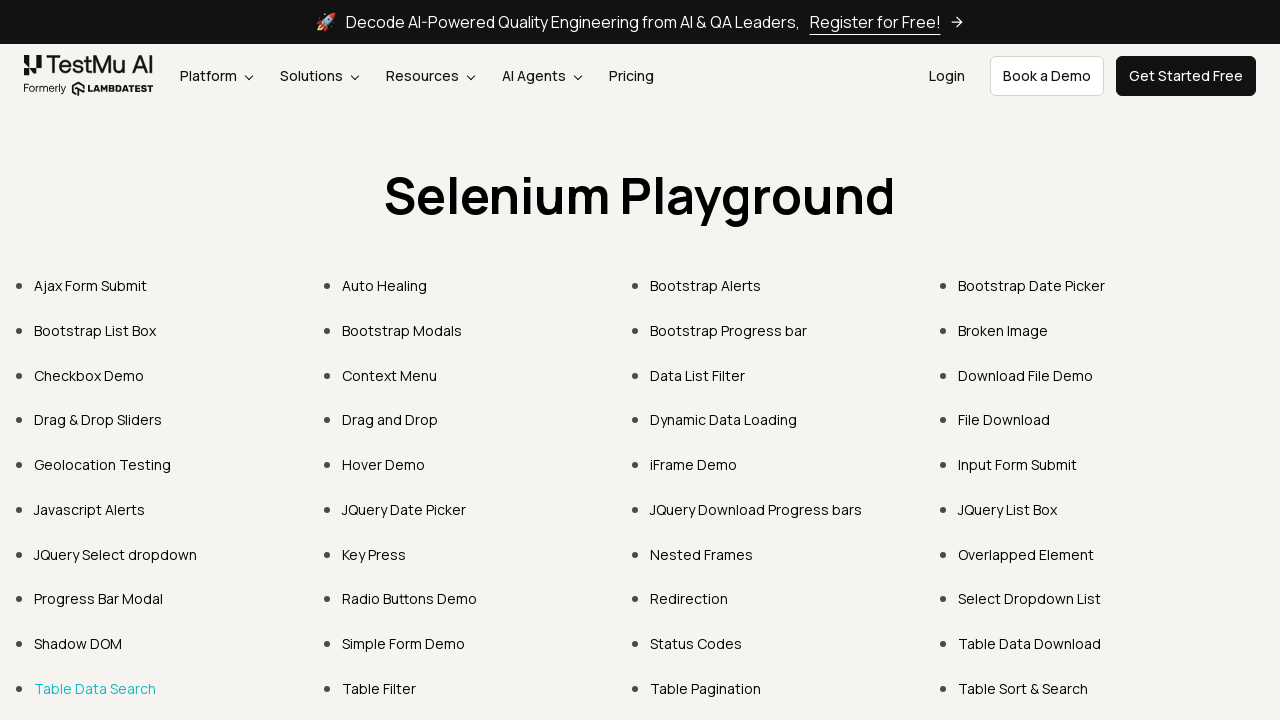

Clicked on 'Table Data Search' link again at (95, 688) on text='Table Data Search'
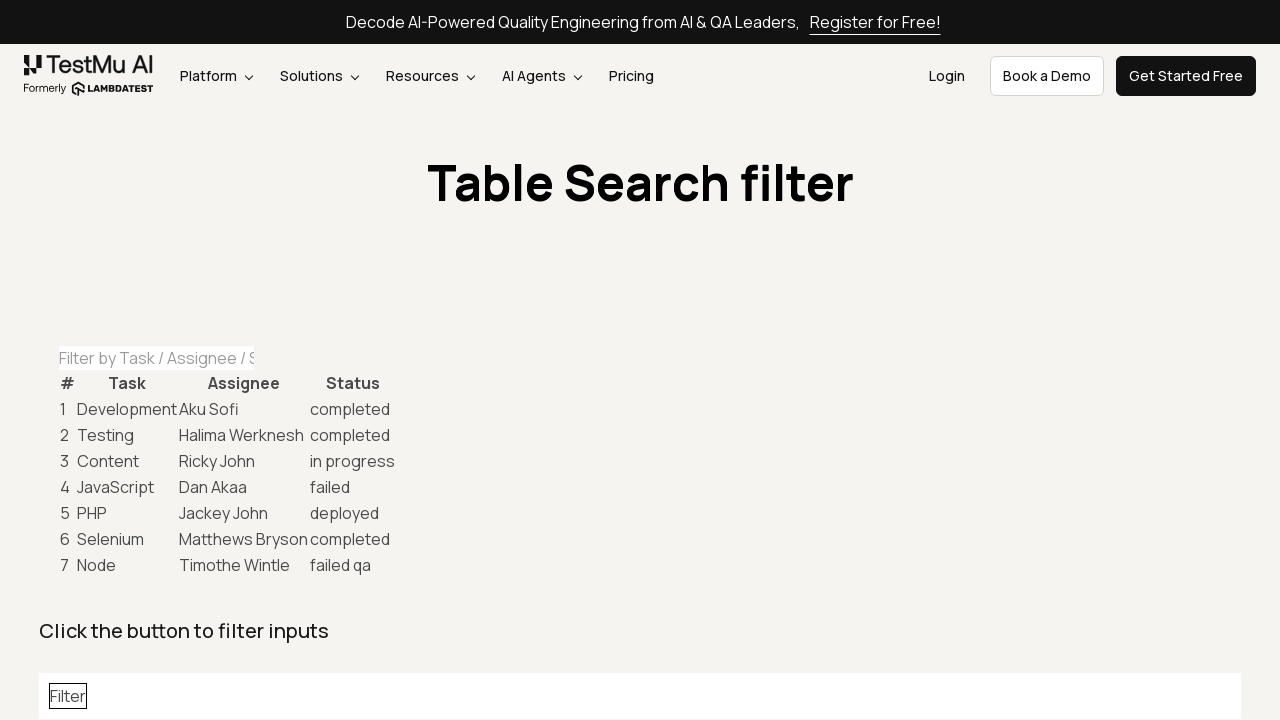

Filled filter field with 'completed' on #task-table-filter
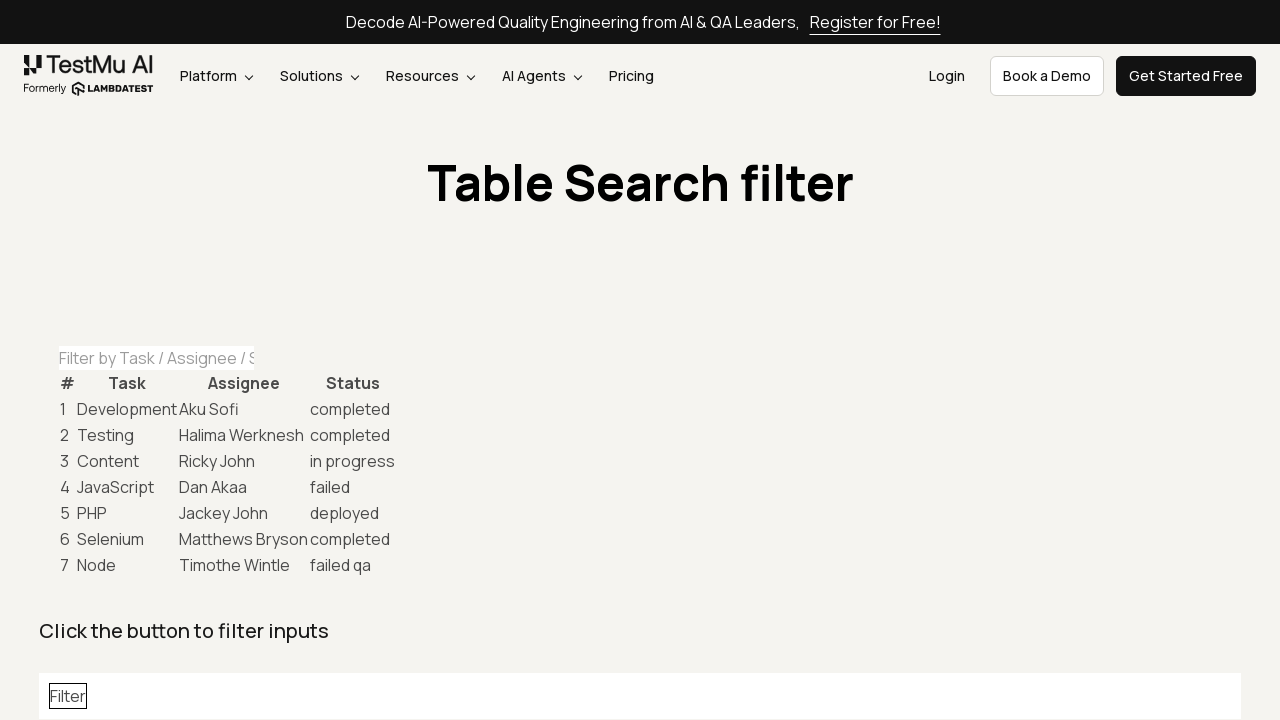

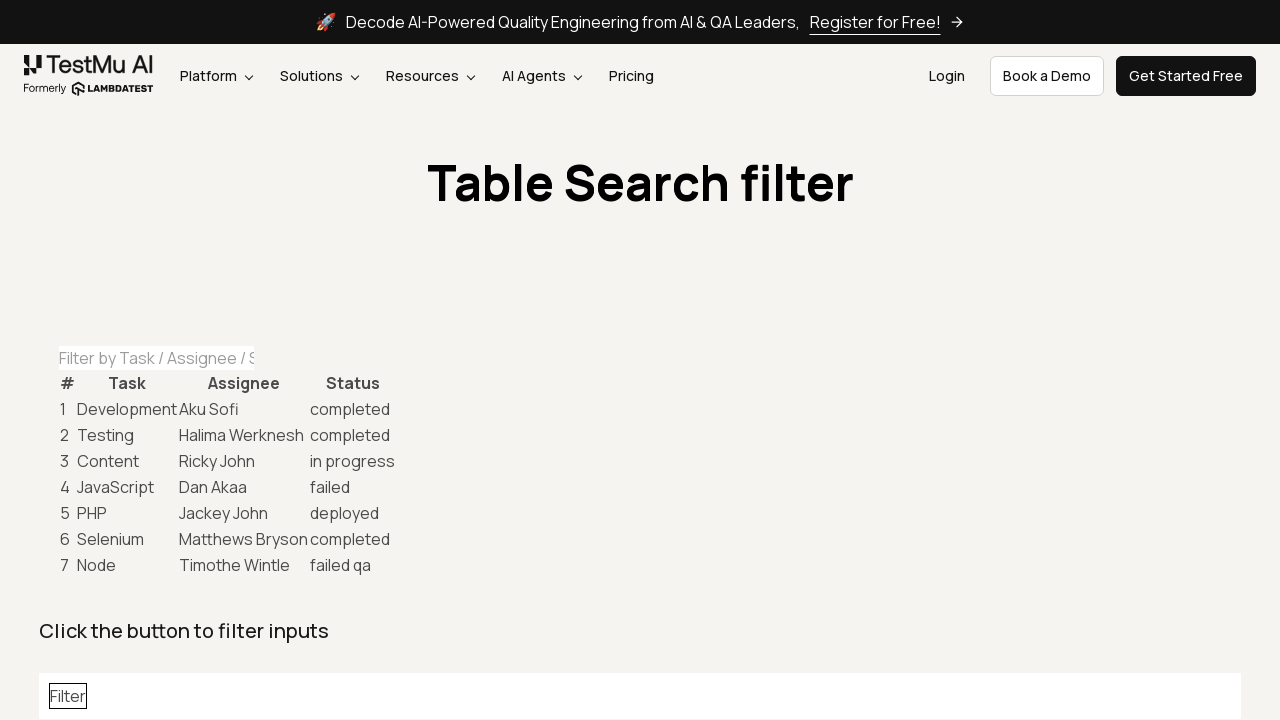